Tests that the Gmail homepage loads correctly by verifying the page title contains "Gmail"

Starting URL: https://www.gmail.com

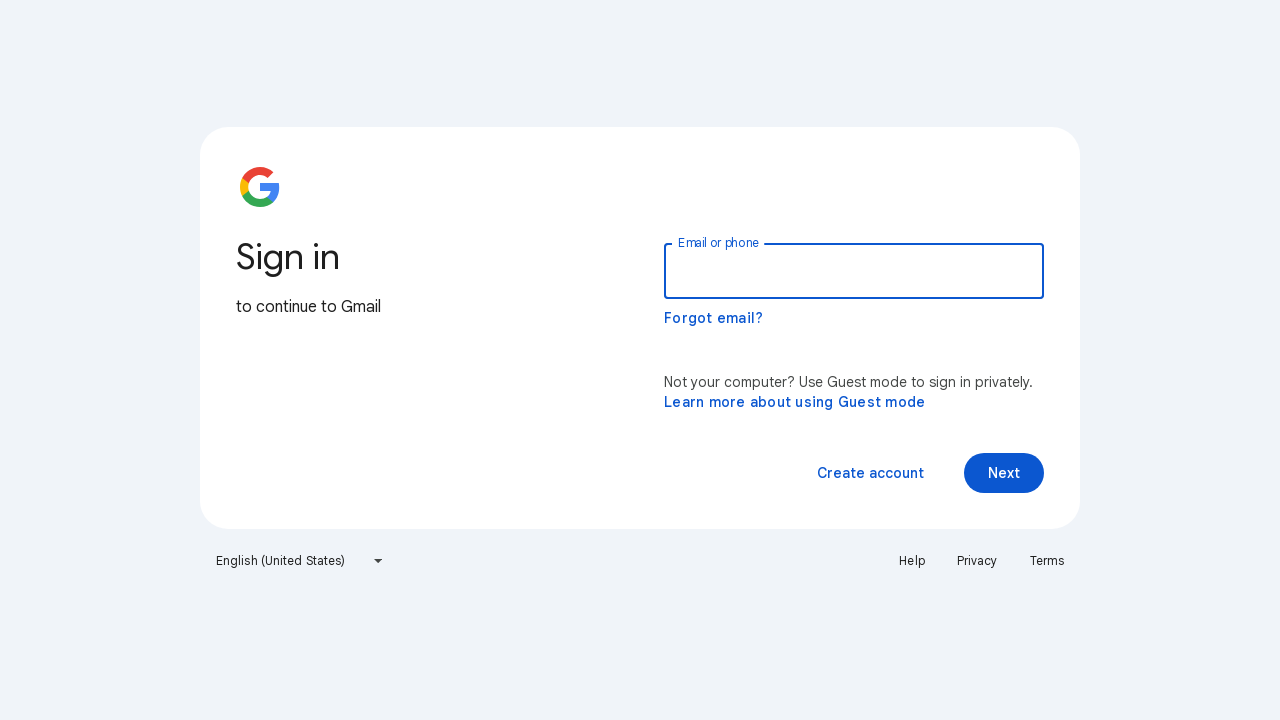

Navigated to Gmail homepage
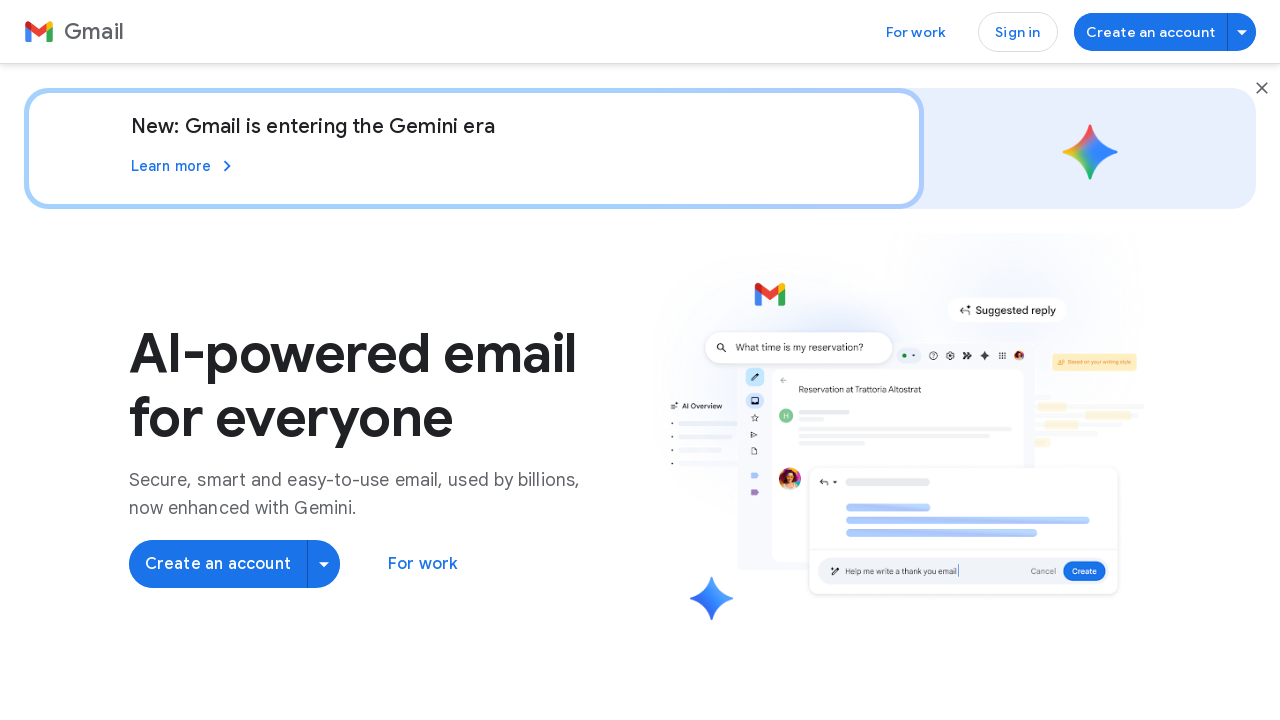

Page loaded - DOM content ready
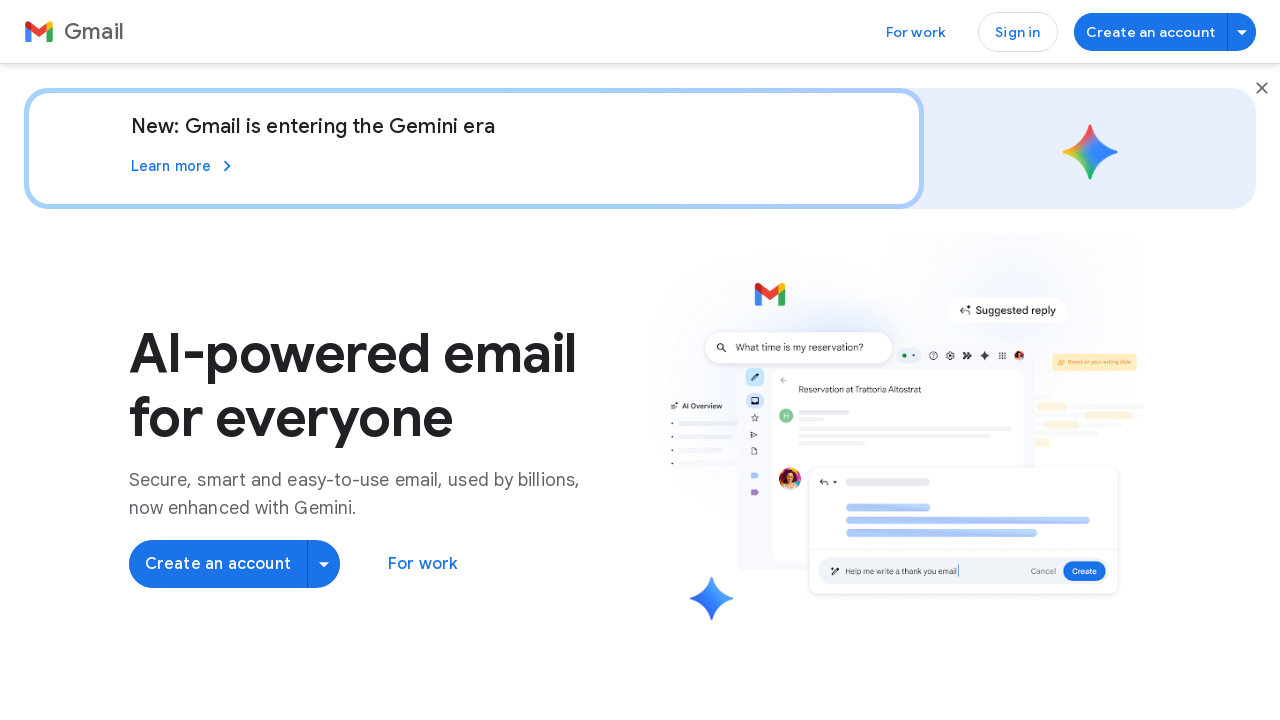

Verified page title contains 'Gmail'
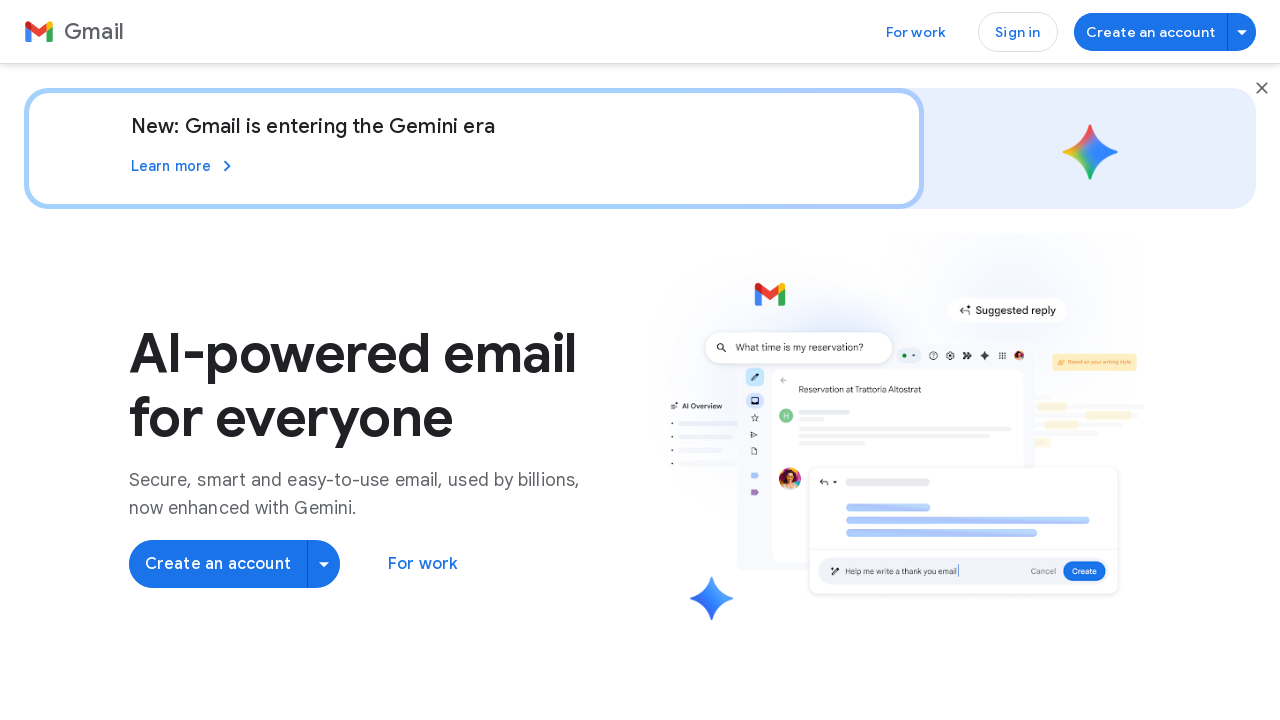

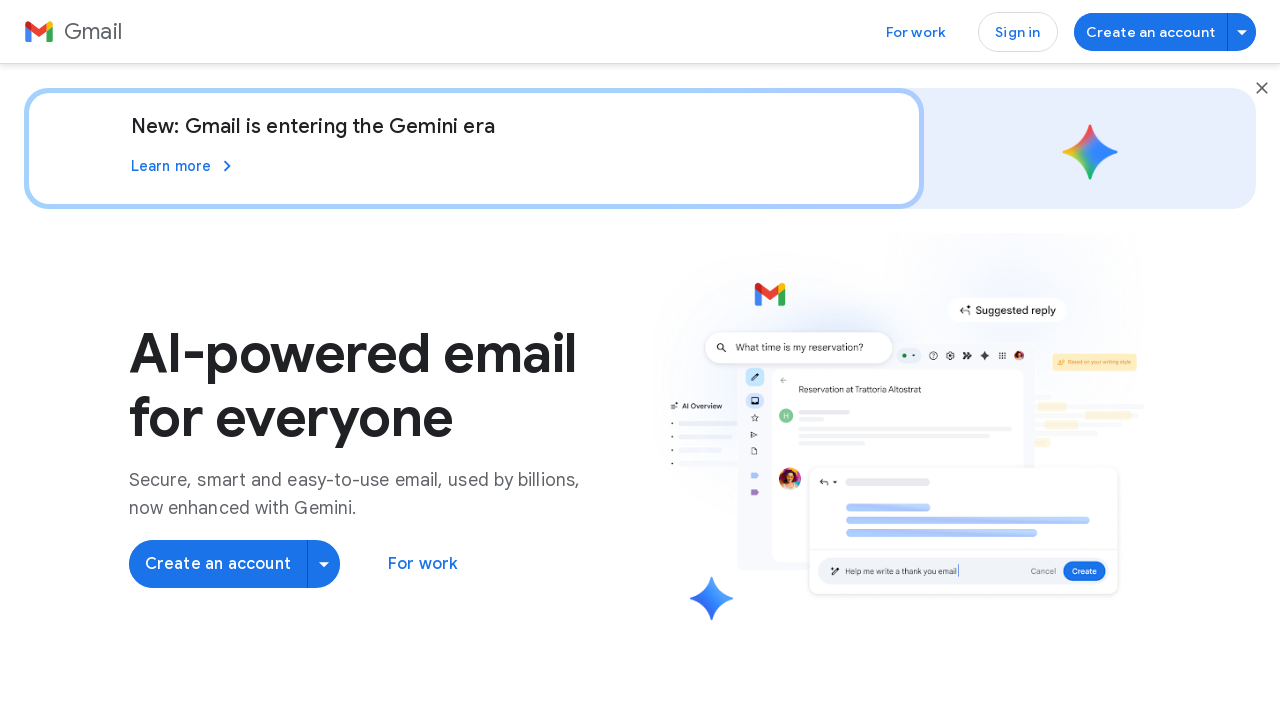